Tests a sample todo app by selecting existing items, entering a new todo item in the textbox, clicking the submit button, and verifying the item was added to the list.

Starting URL: https://lambdatest.github.io/sample-todo-app/

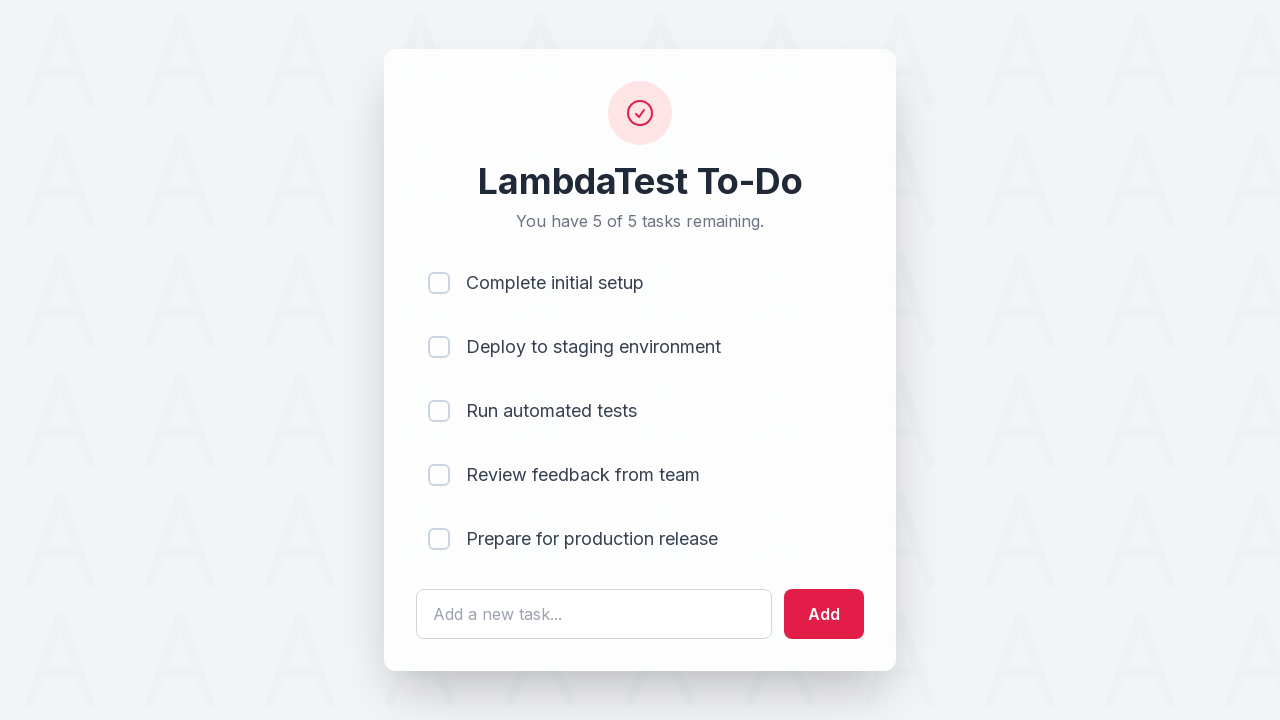

Selected the first todo item at (439, 283) on [name='li1']
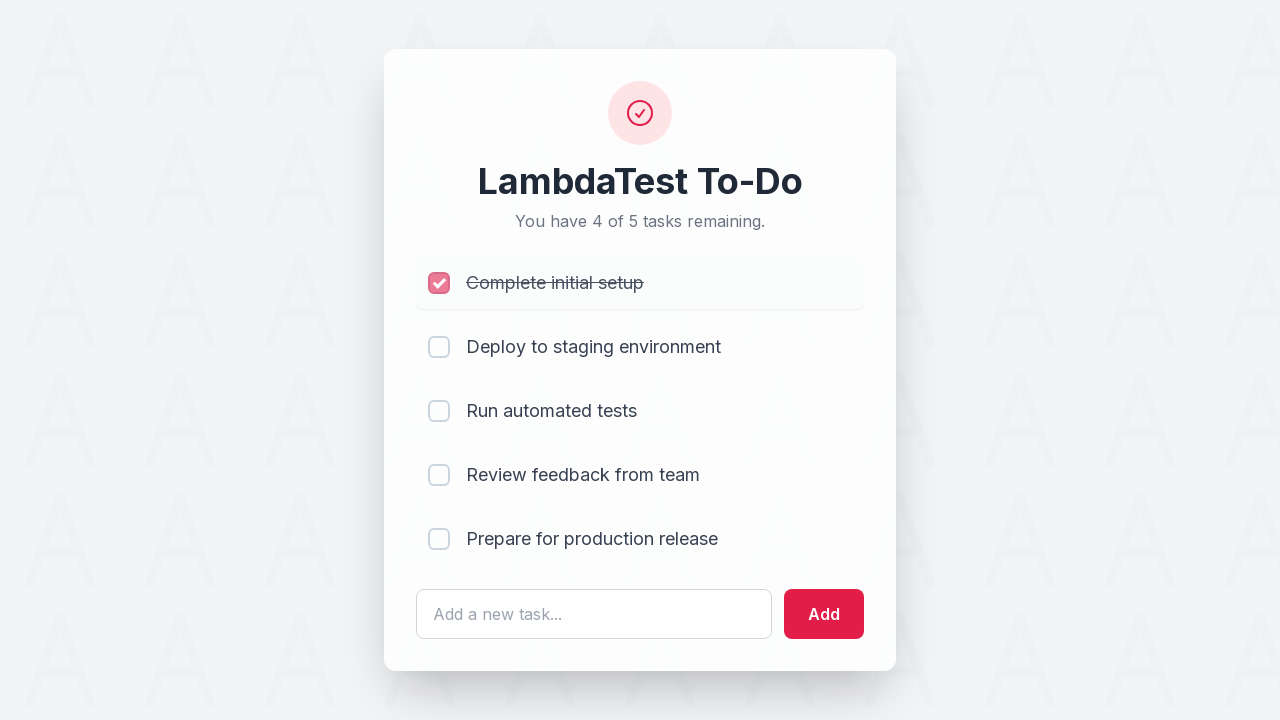

Selected the second todo item at (439, 347) on [name='li2']
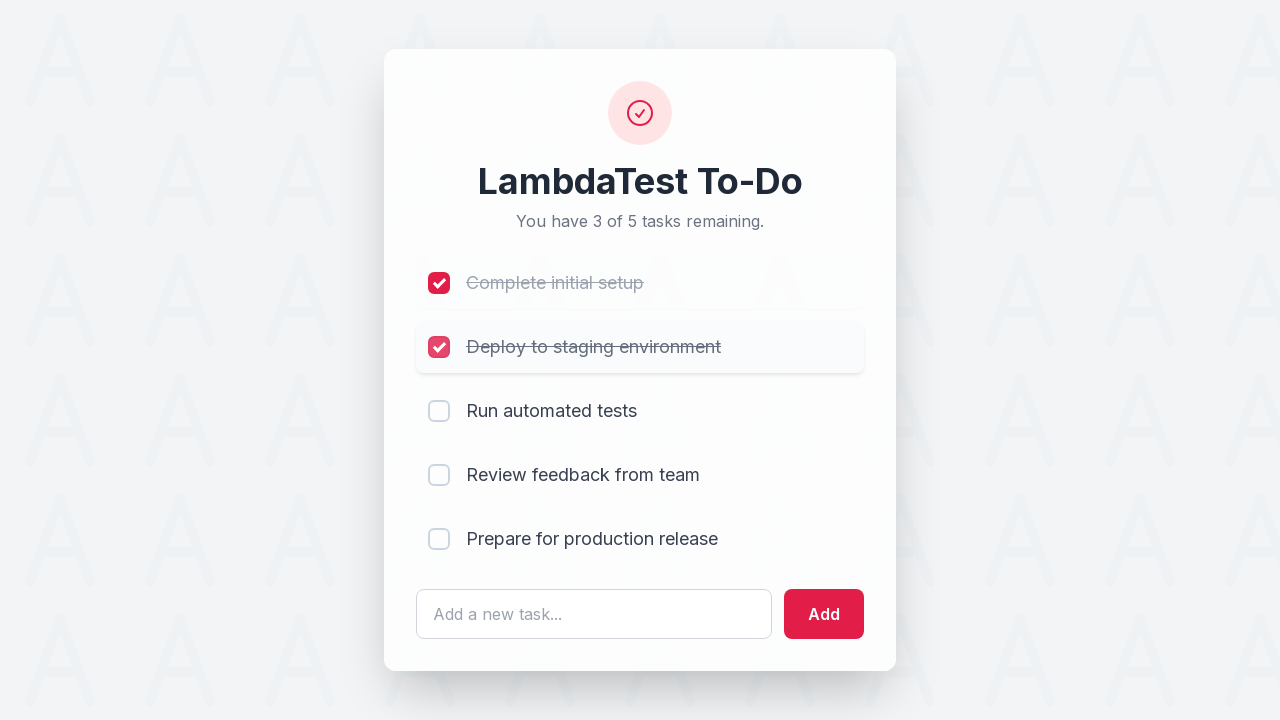

Entered 'Buy groceries for the week' in the todo textbox on #sampletodotext
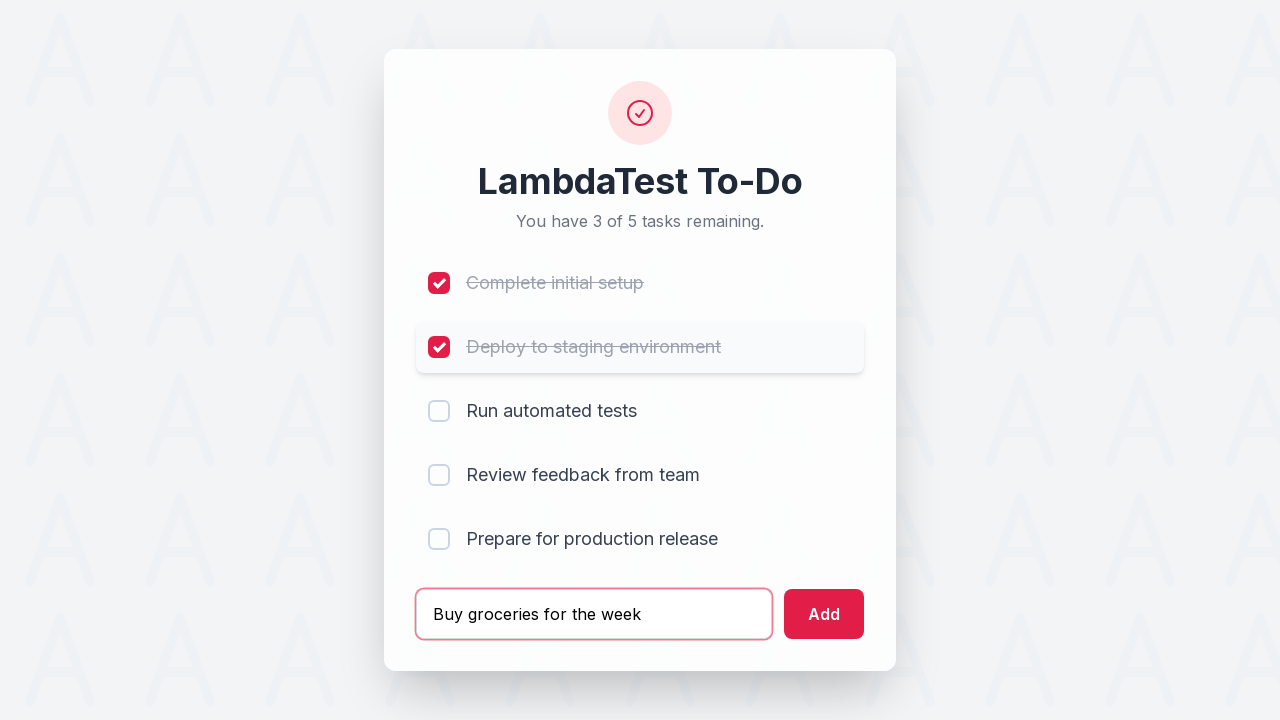

Clicked the Add/Submit button at (824, 614) on #addbutton
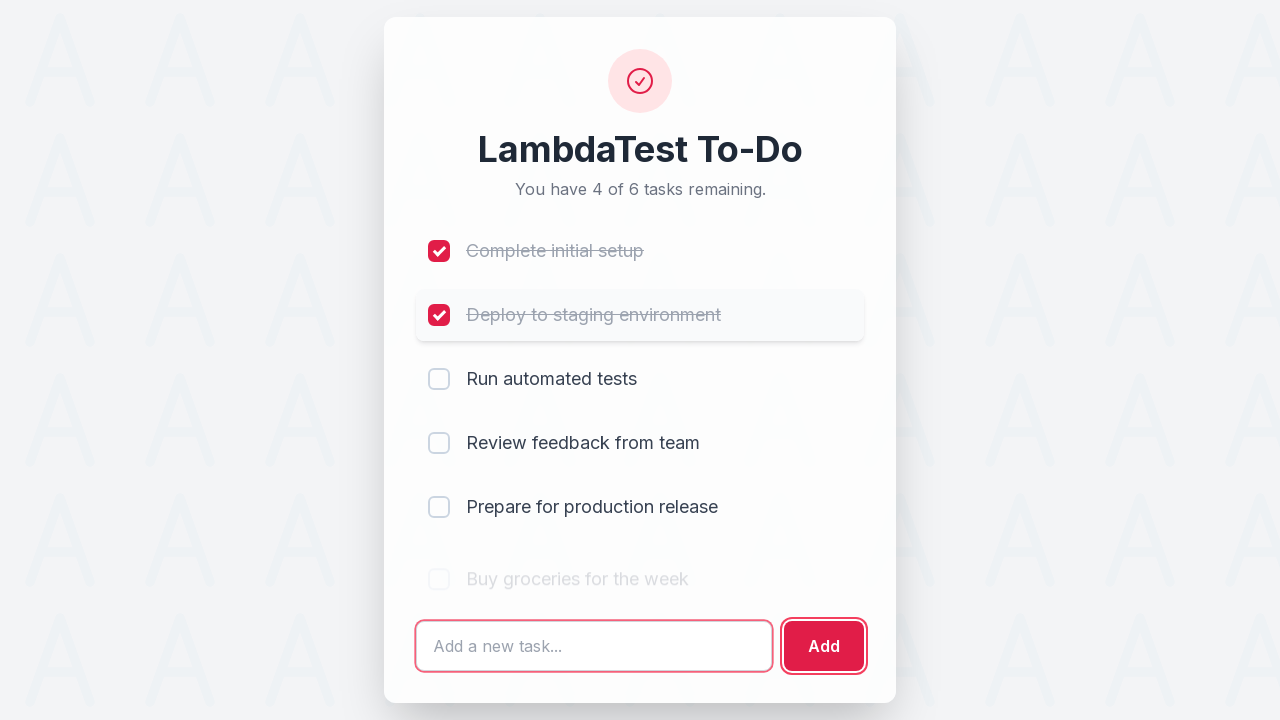

Verified the new todo item was added to the list
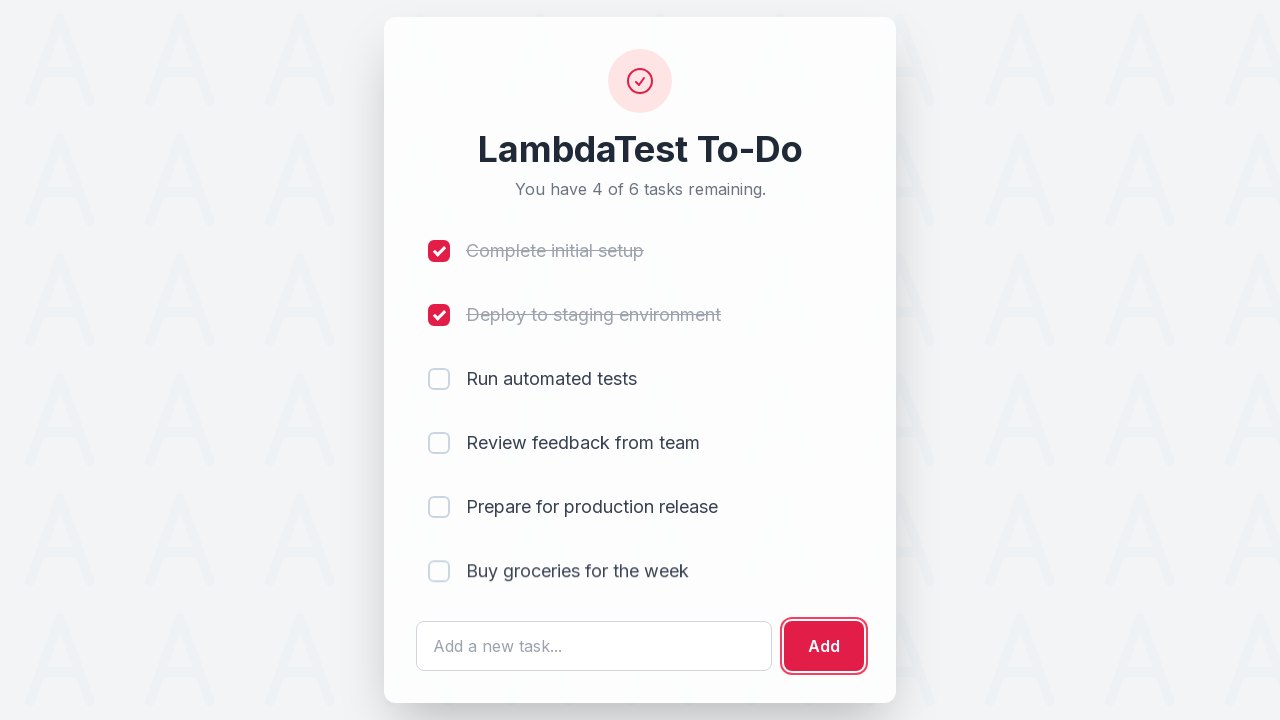

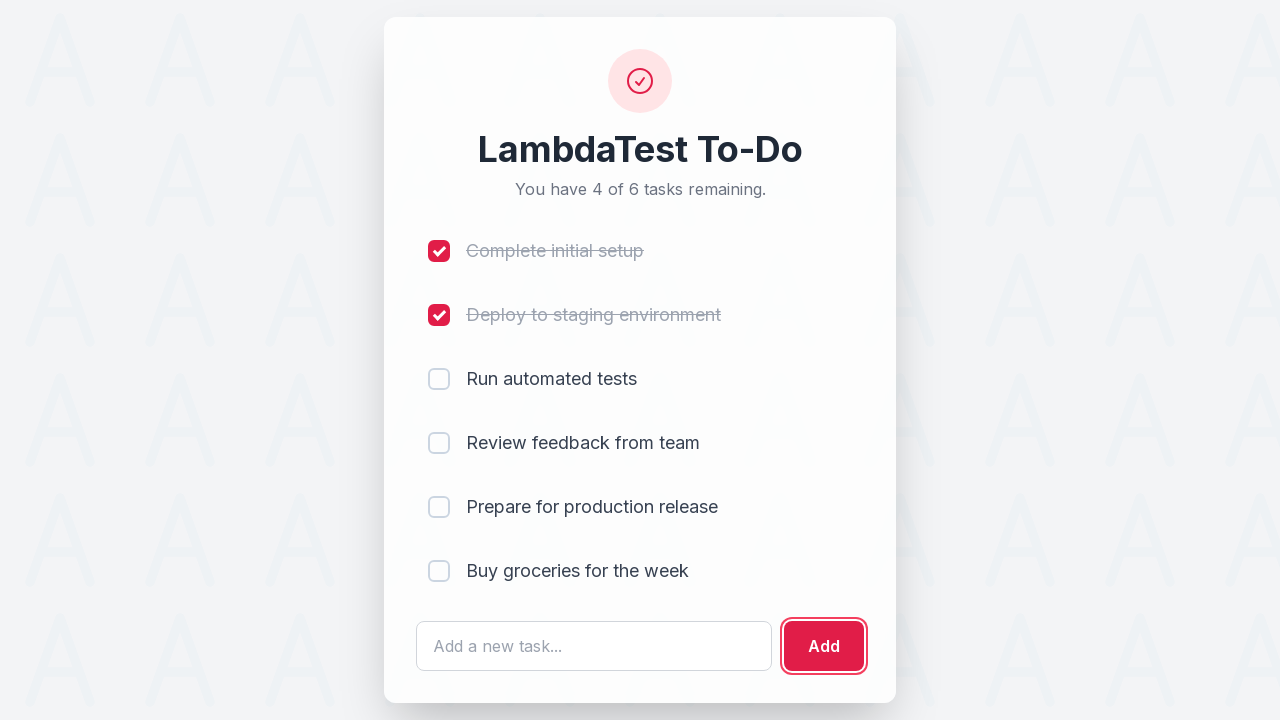